Tests registration form validation by submitting an invalid email format and verifying the appropriate error message is displayed.

Starting URL: https://qa-complexapp.onrender.com/

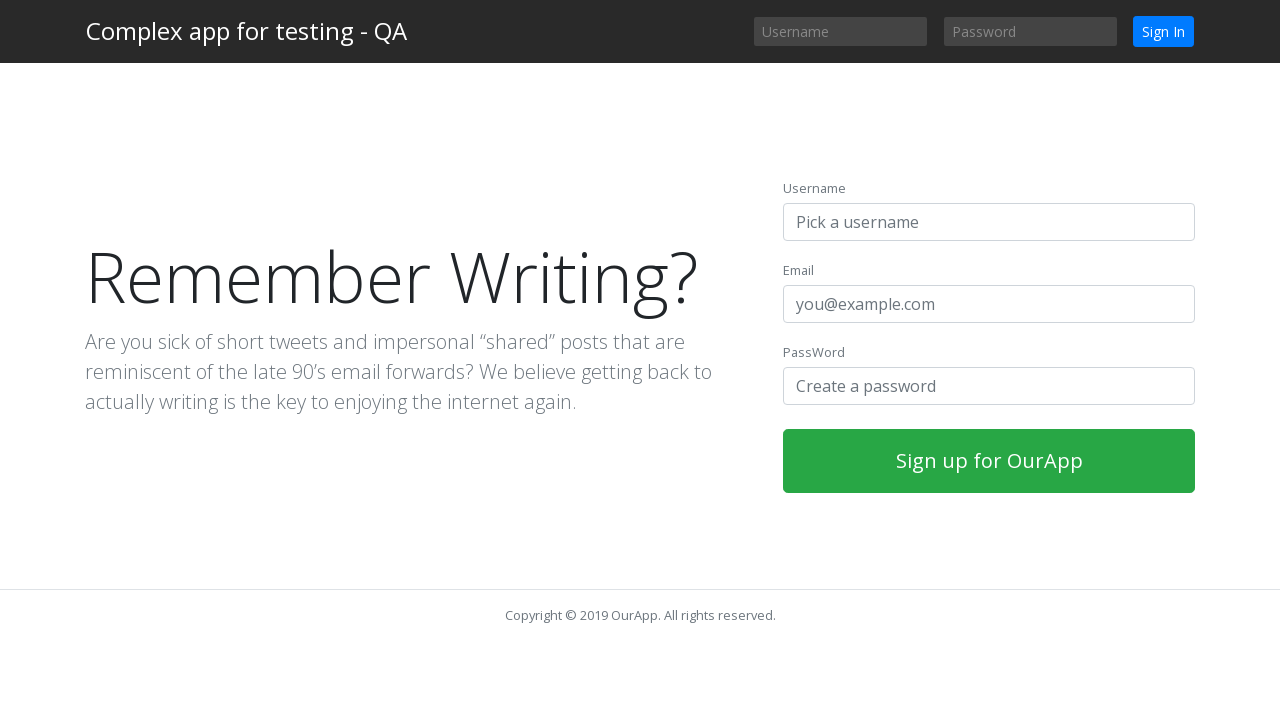

Filled username field with 'TestUser923847' on input#username-register
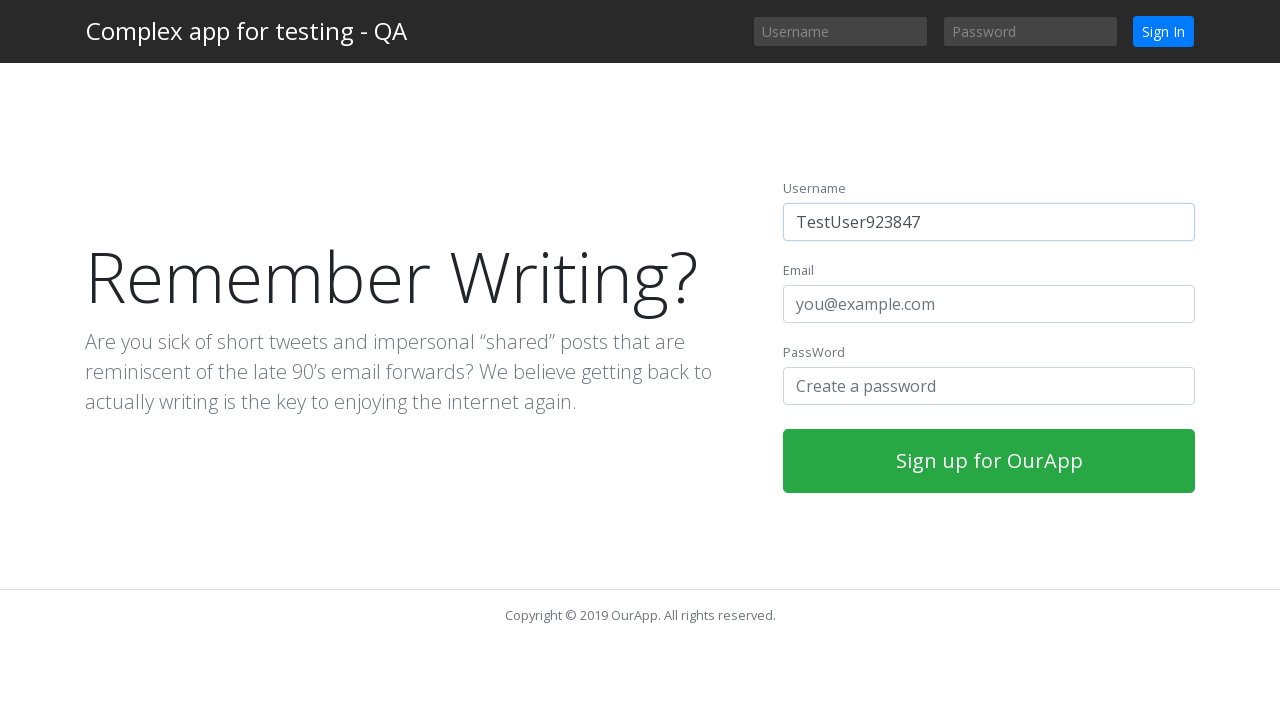

Filled email field with invalid email format 'invalidemail123' on input#email-register
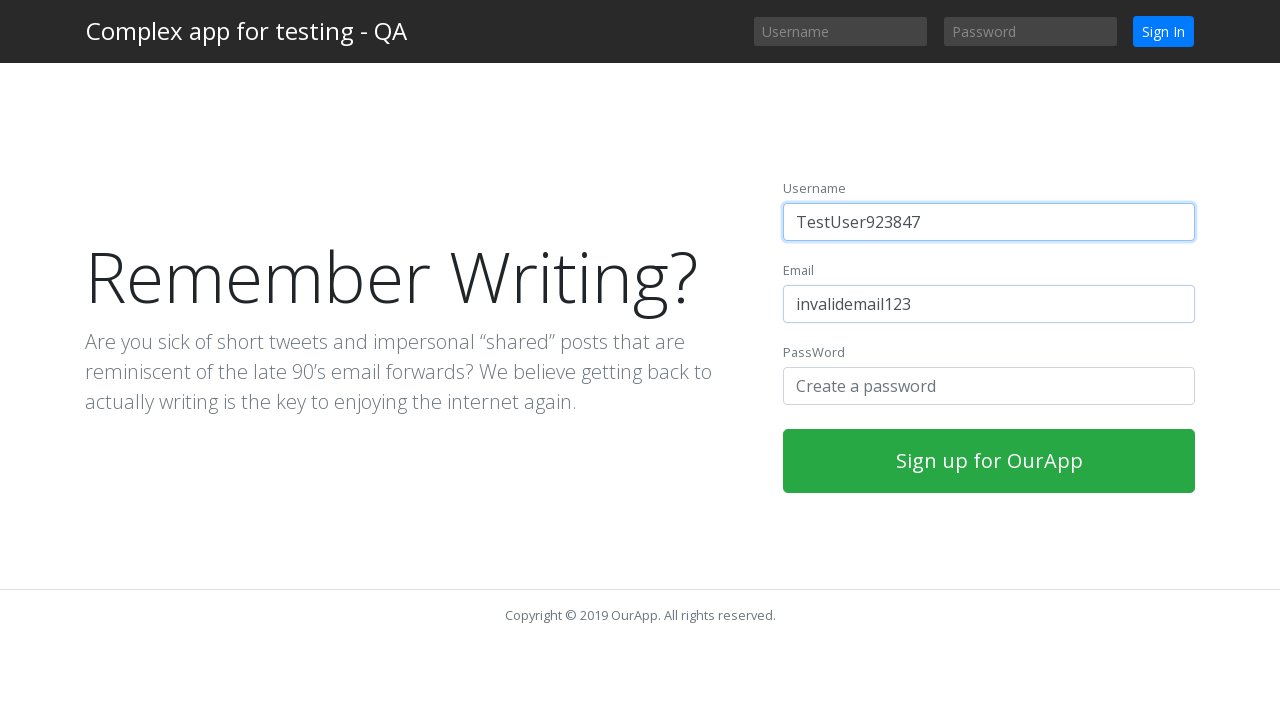

Filled password field with 'SecurePass12345' on input#password-register
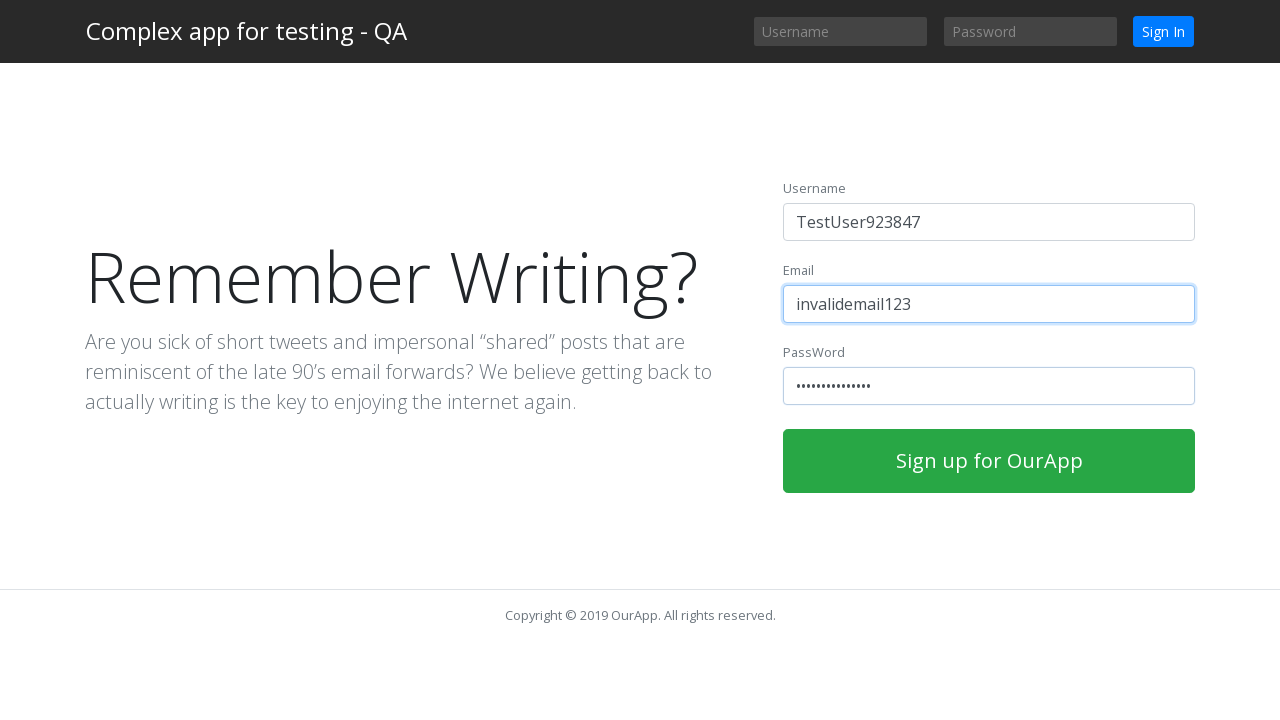

Waited 3 seconds for live validation
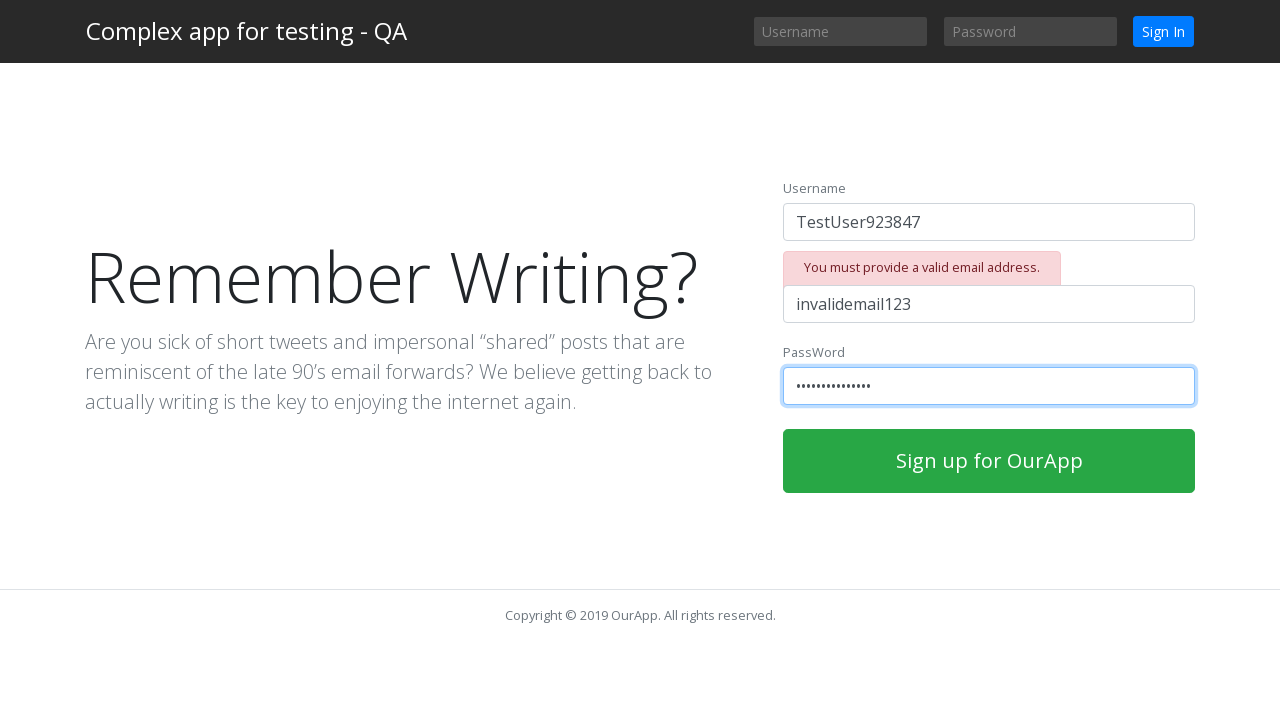

Clicked submit button to register at (989, 461) on button[type='submit']
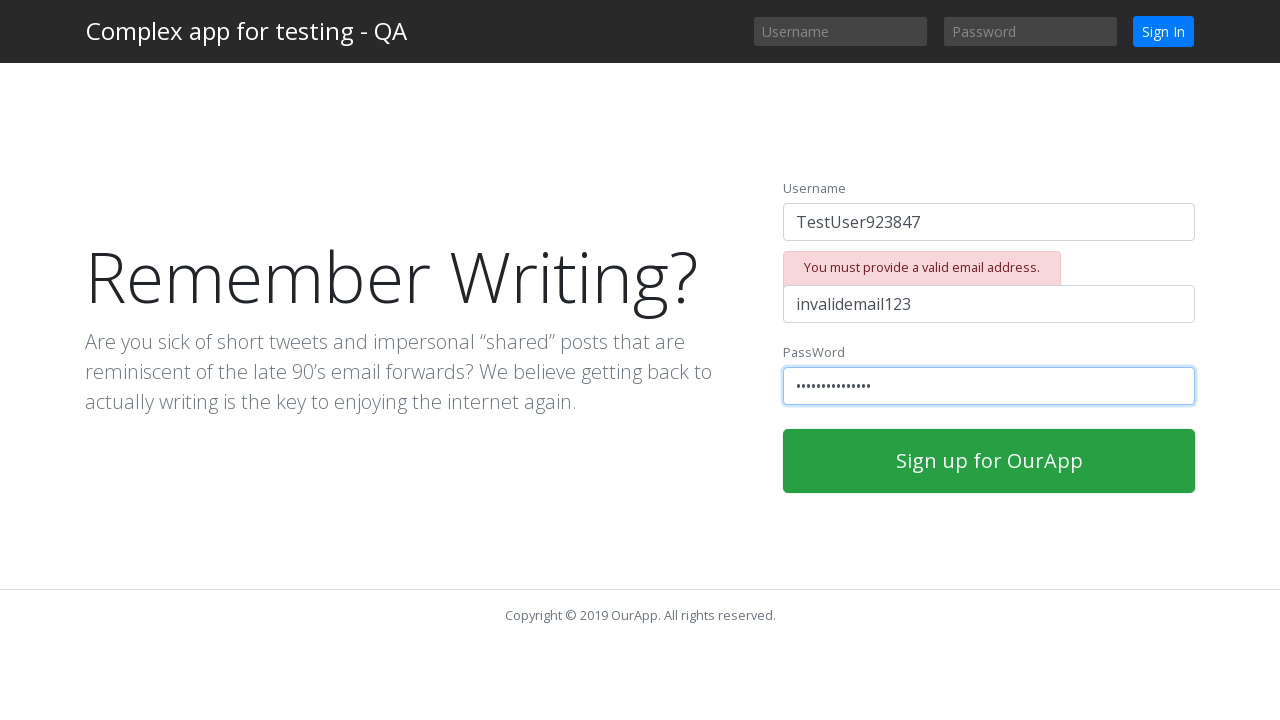

Email validation error message appeared, confirming invalid email format rejection
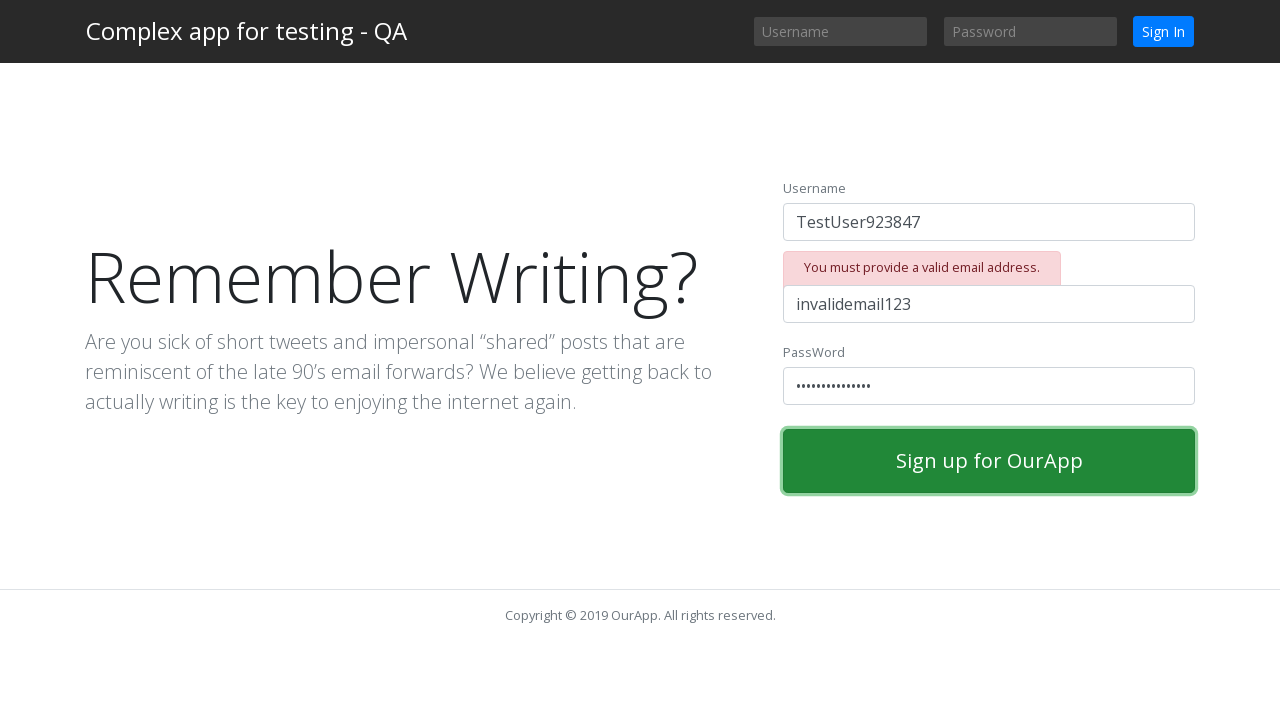

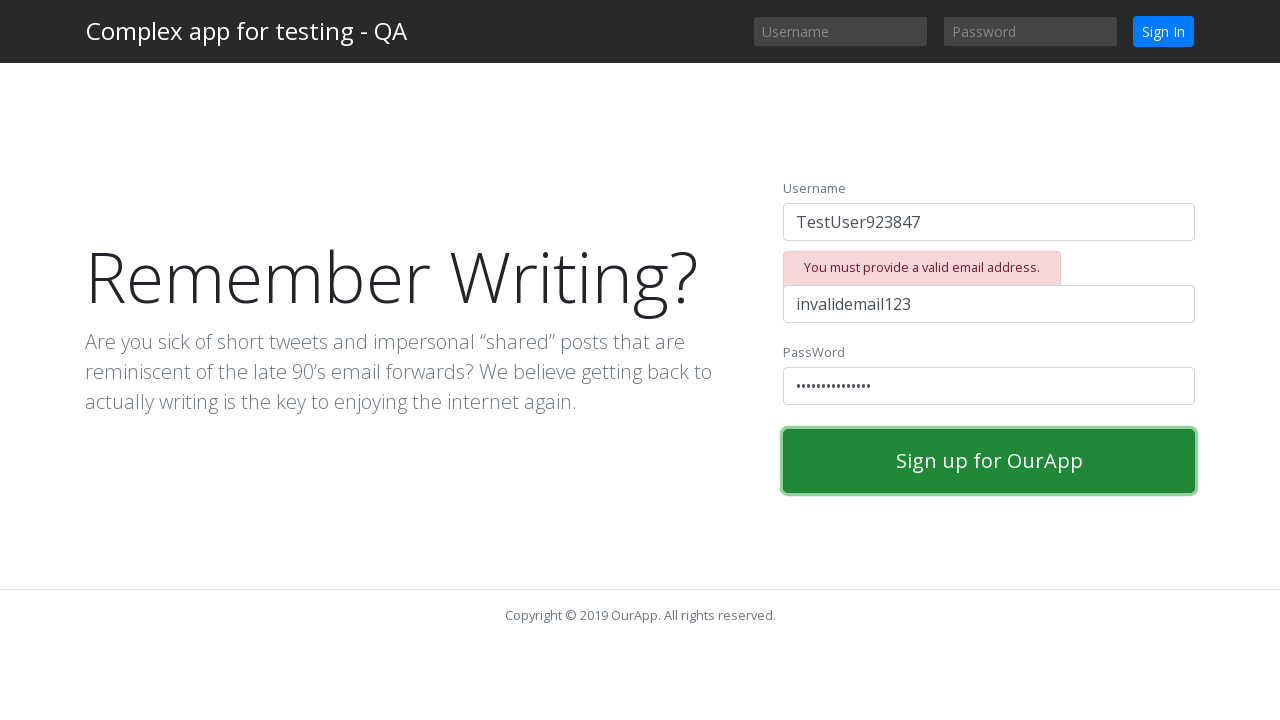